Reads a mathematical value from the page, calculates a result using a logarithmic formula, fills the answer in a form, checks robot checkboxes, and submits the form

Starting URL: https://suninjuly.github.io/math.html

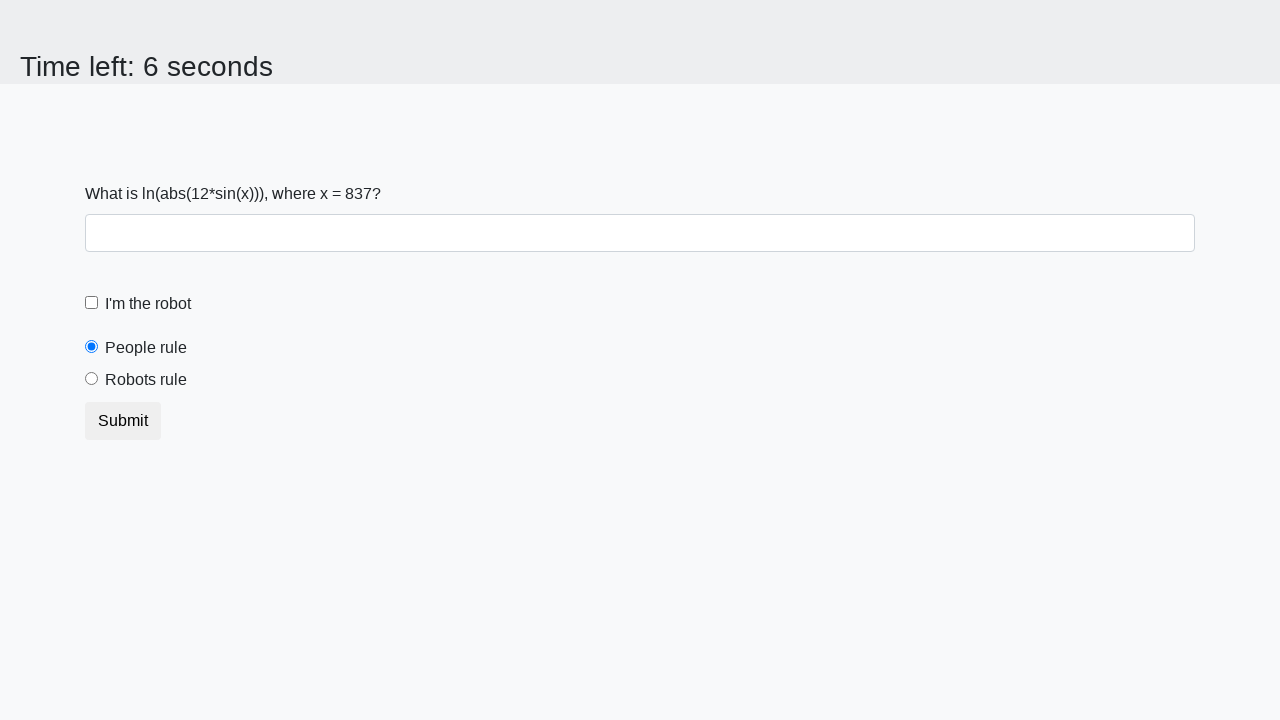

Read mathematical value x from the page
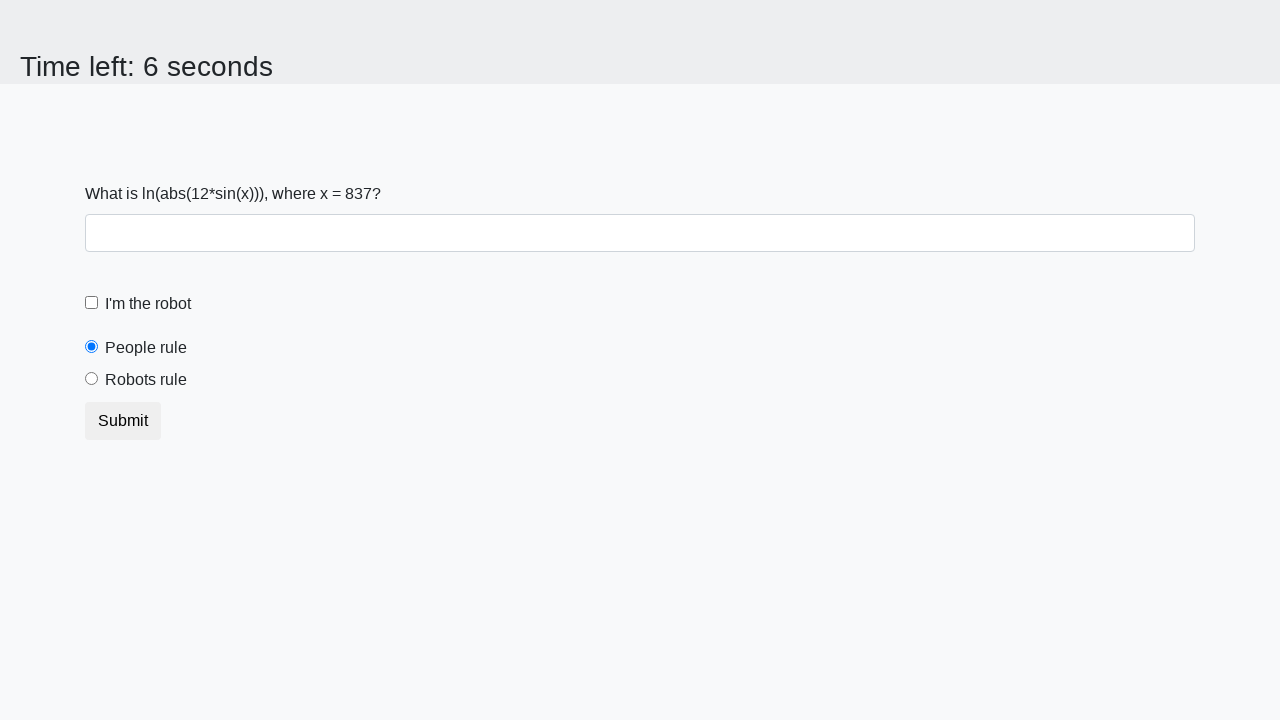

Calculated logarithmic formula result using x
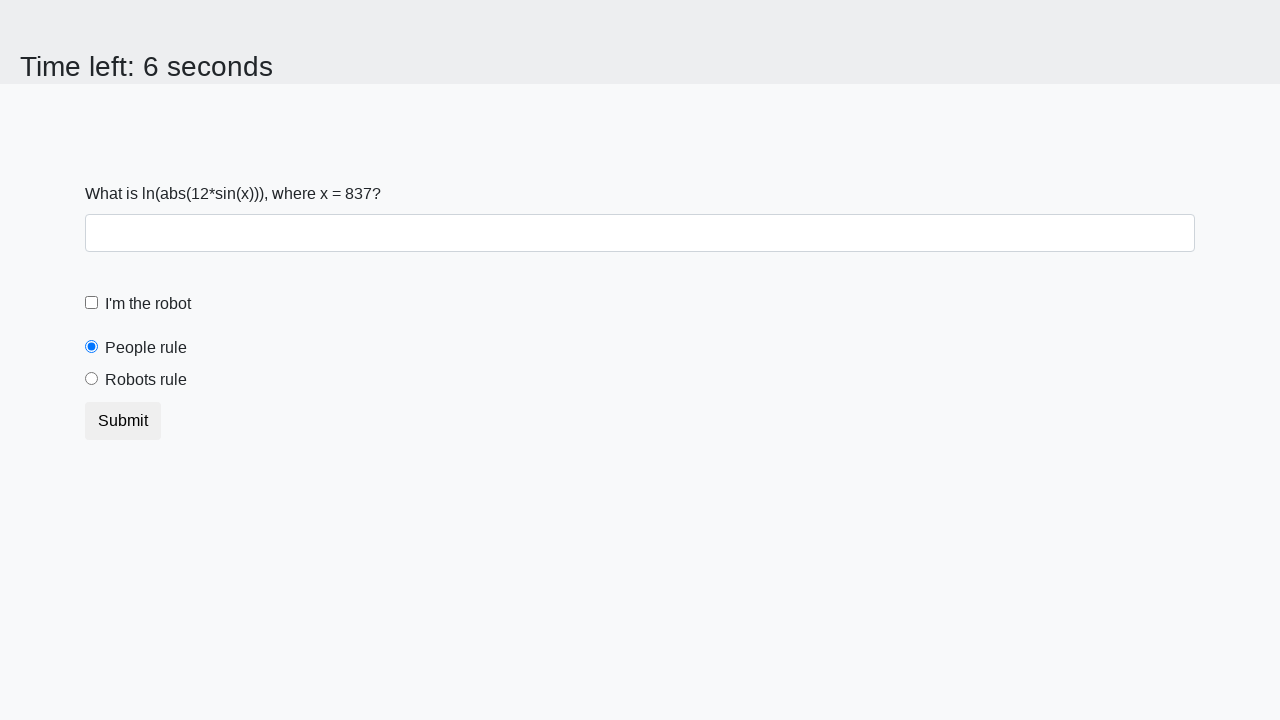

Filled answer field with calculated result on #answer
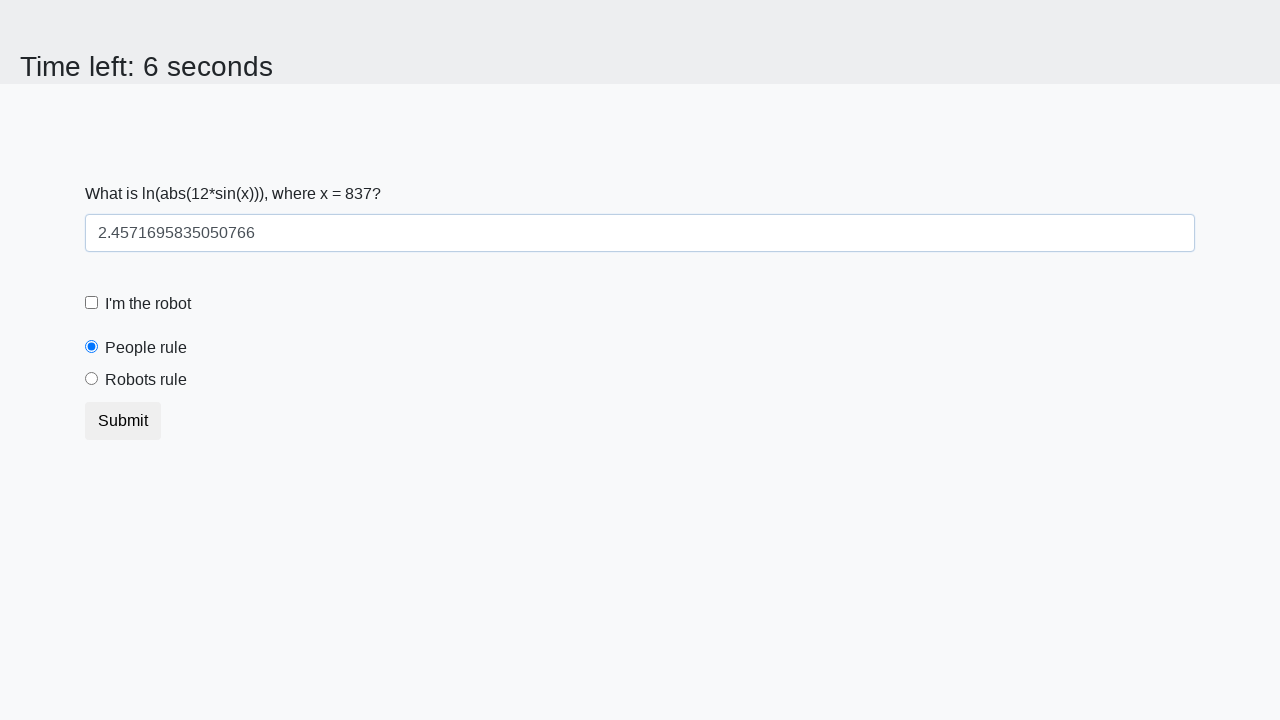

Checked the robot checkbox at (92, 303) on #robotCheckbox
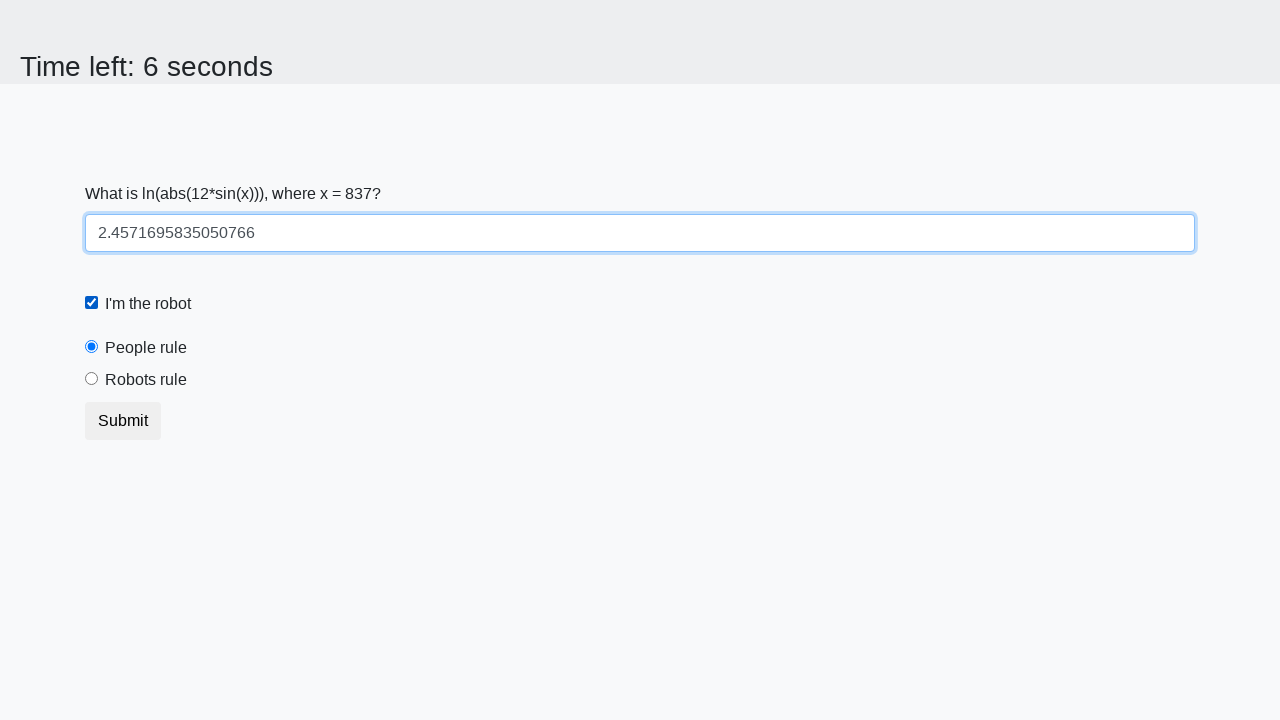

Selected the robots rule radio button at (92, 379) on #robotsRule
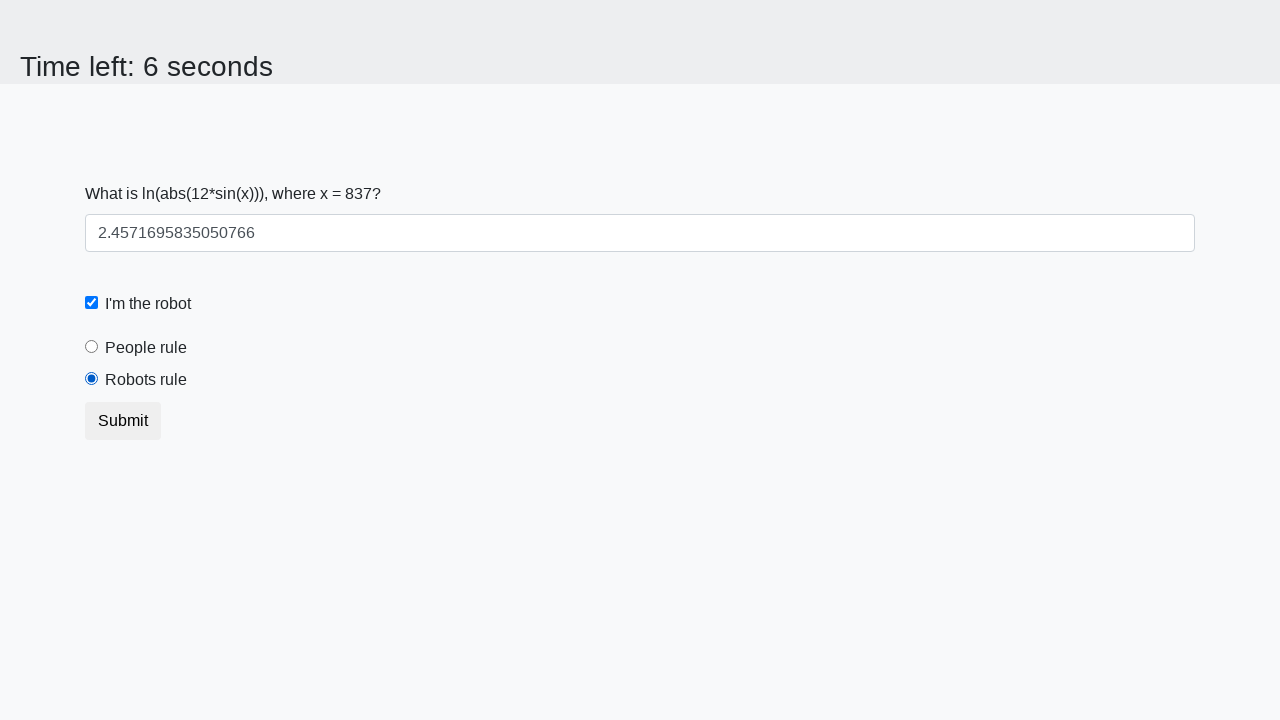

Clicked submit button to submit form at (123, 421) on button.btn
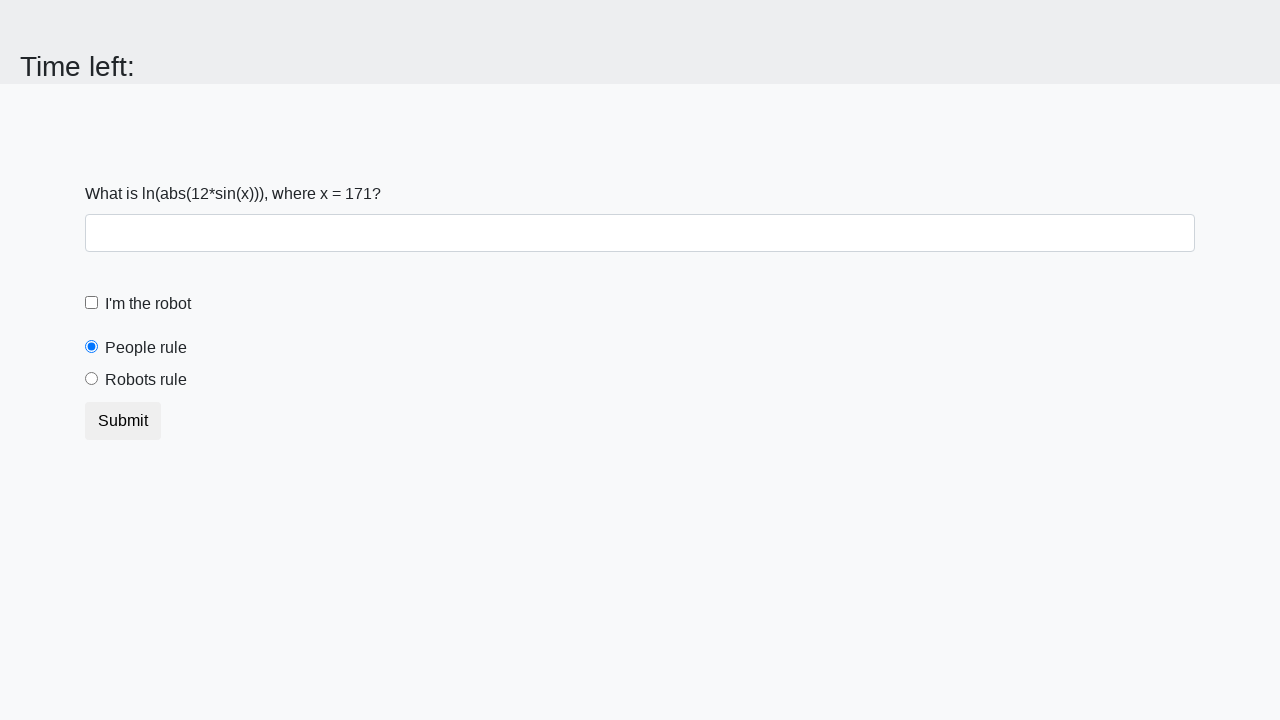

Waited for form submission to complete
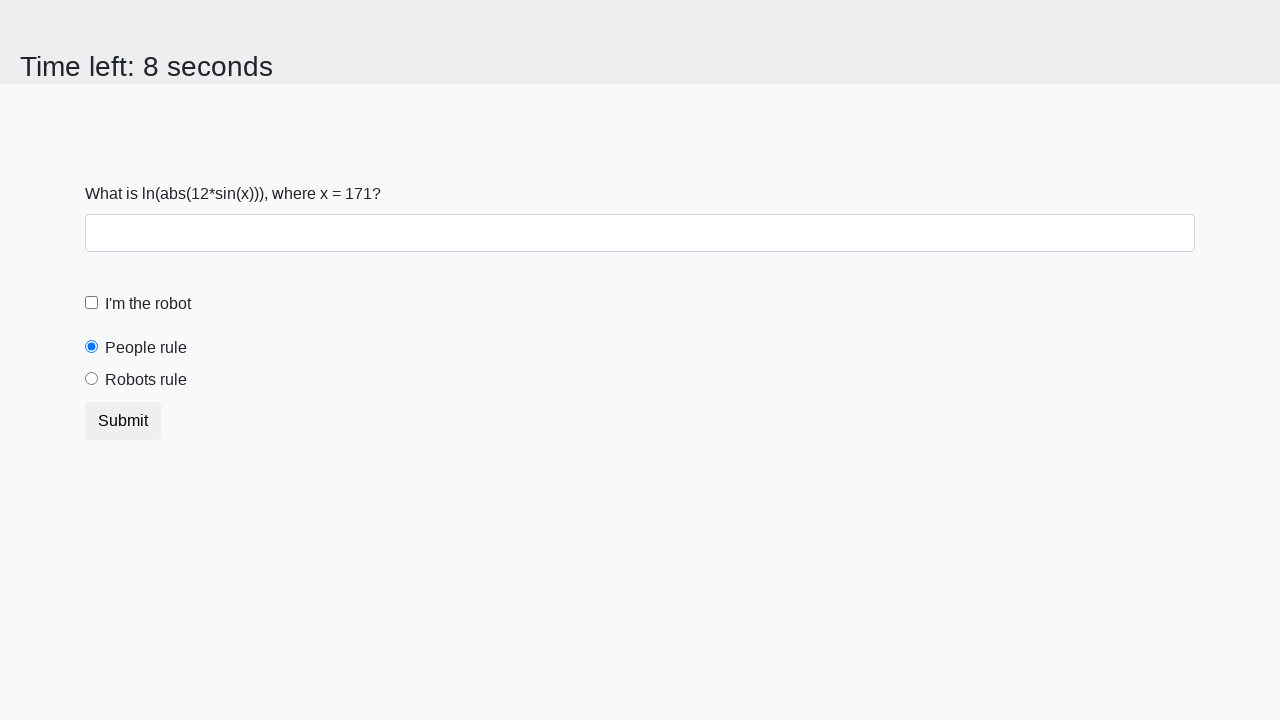

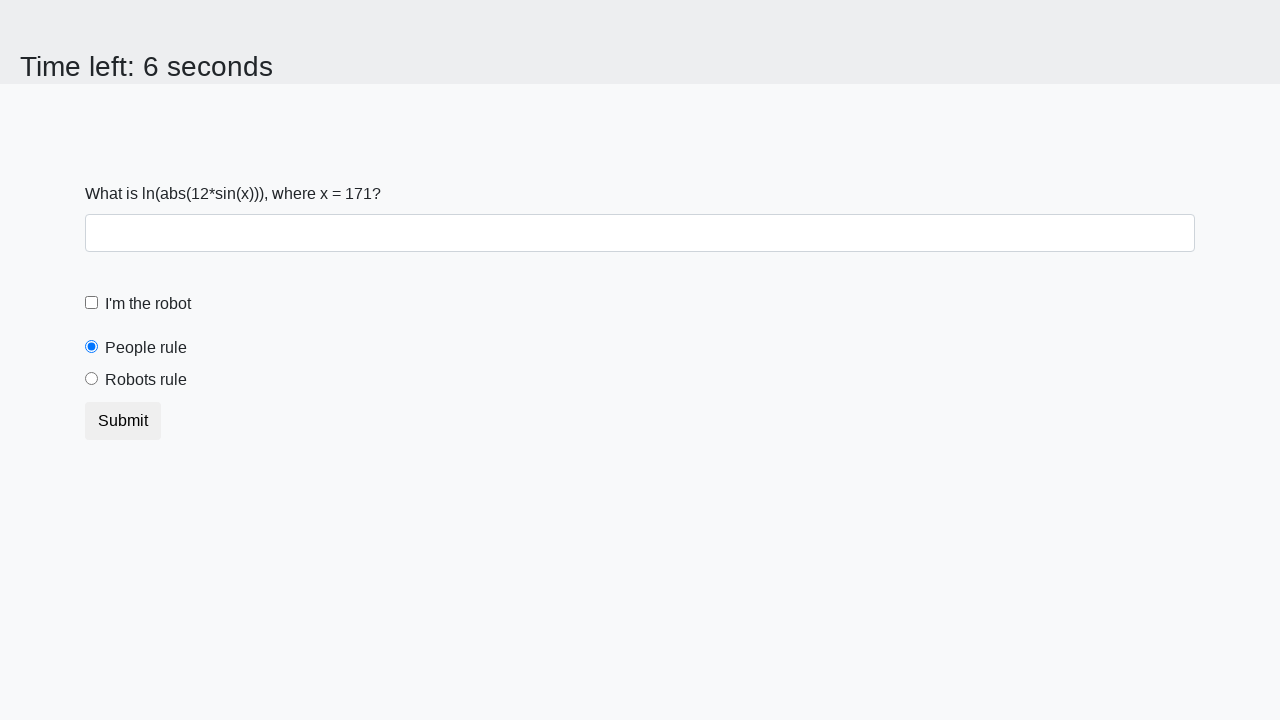